Tests product browsing flow by navigating through products, selecting Selenium, and adding to cart

Starting URL: https://rahulshettyacademy.com/angularAppdemo/

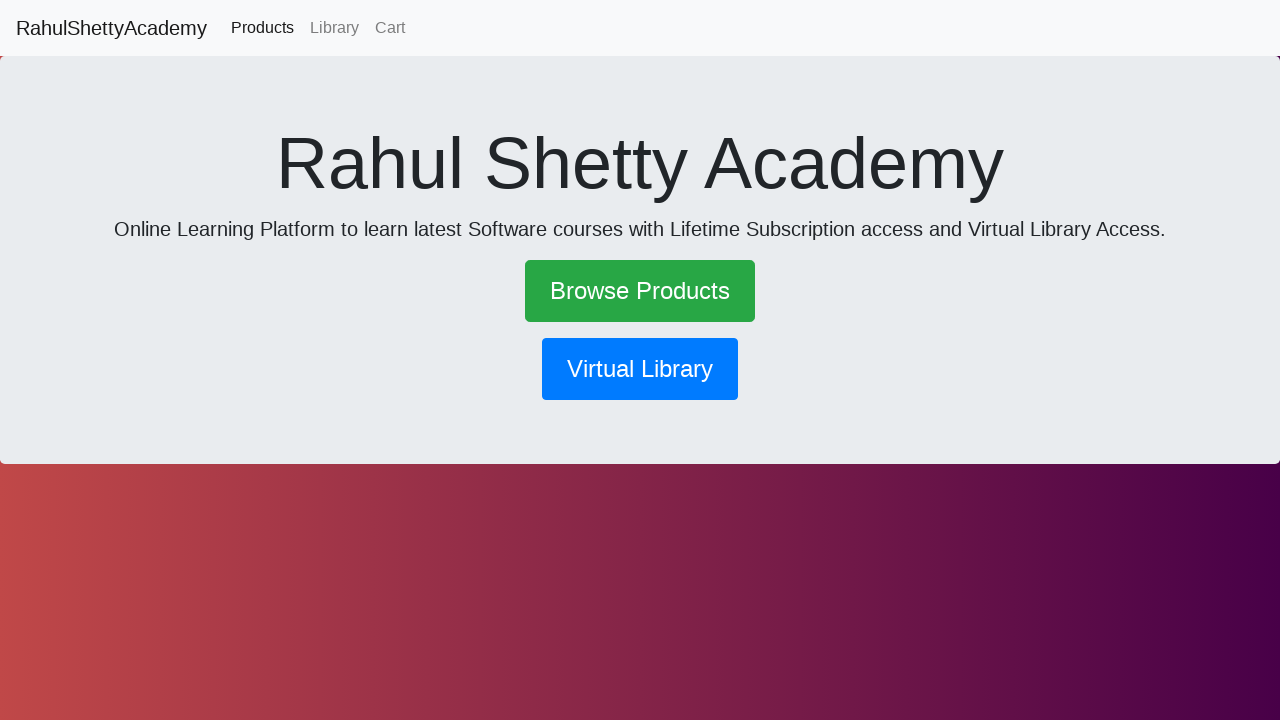

Clicked on Browse Products link at (640, 291) on text=Browse Products
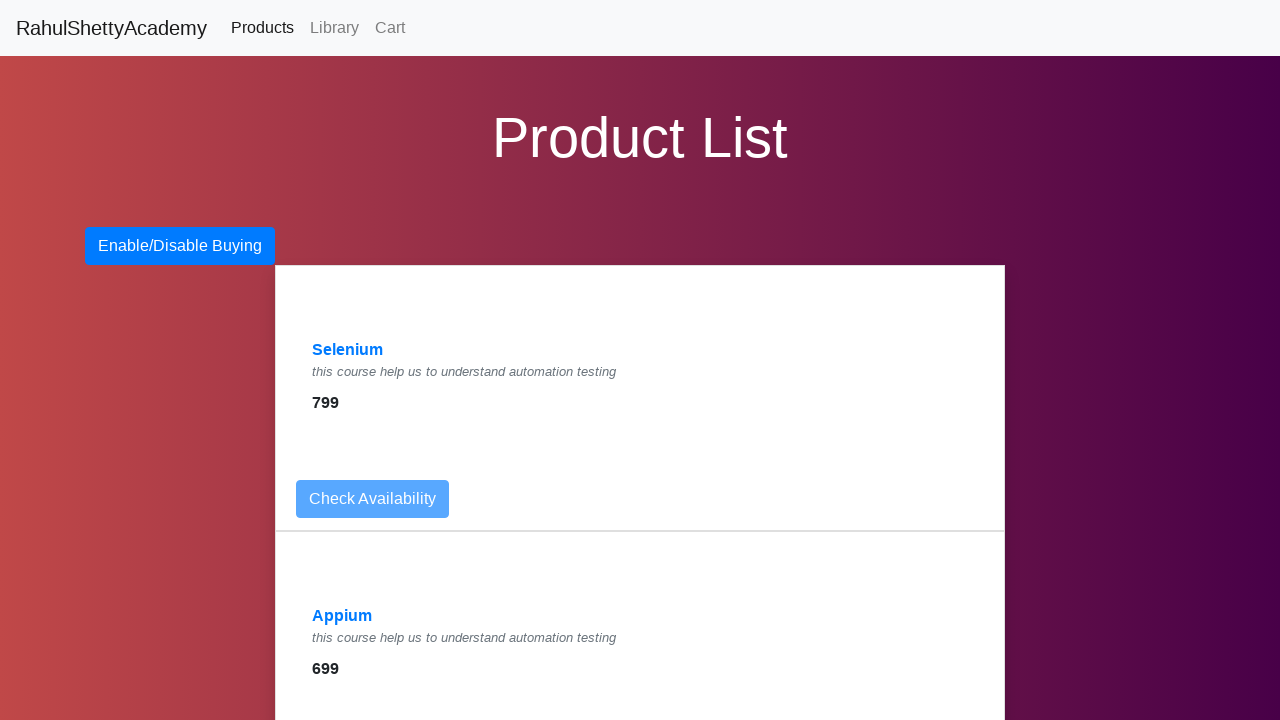

Clicked on Selenium product at (348, 350) on text=Selenium
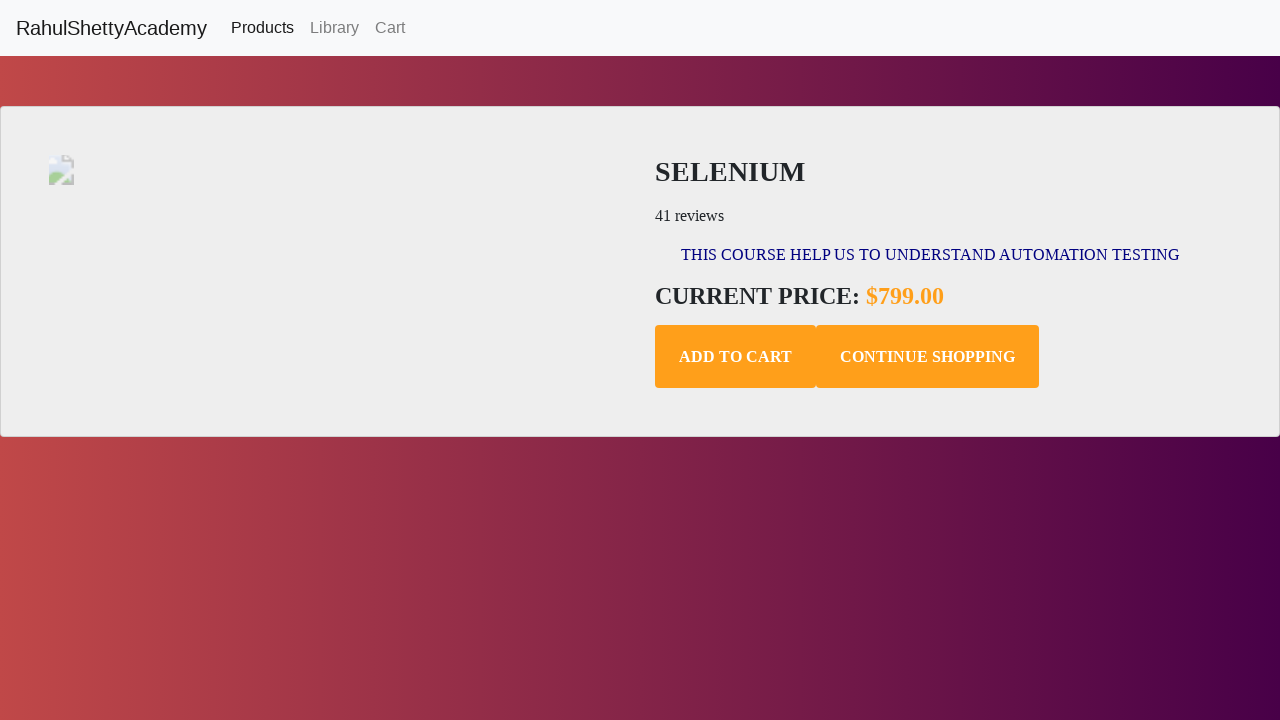

Clicked Add to Cart button for Selenium product at (736, 357) on .add-to-cart
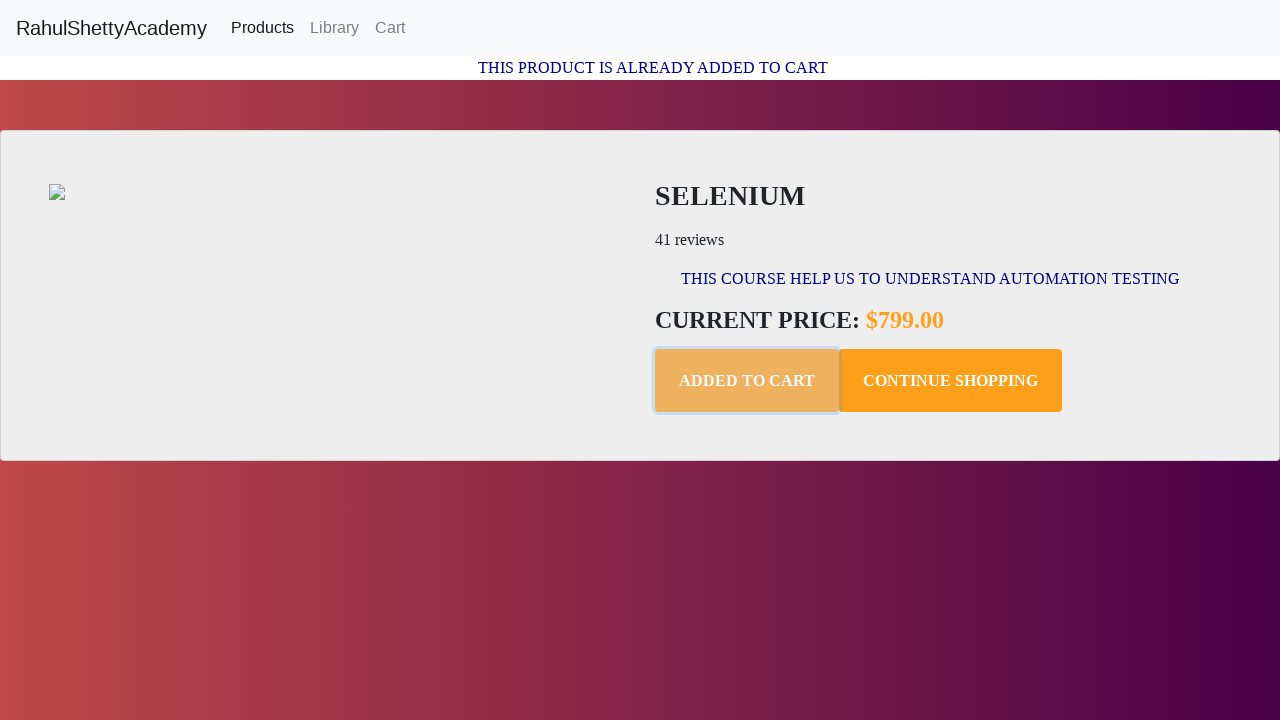

Confirmation text appeared after adding product to cart
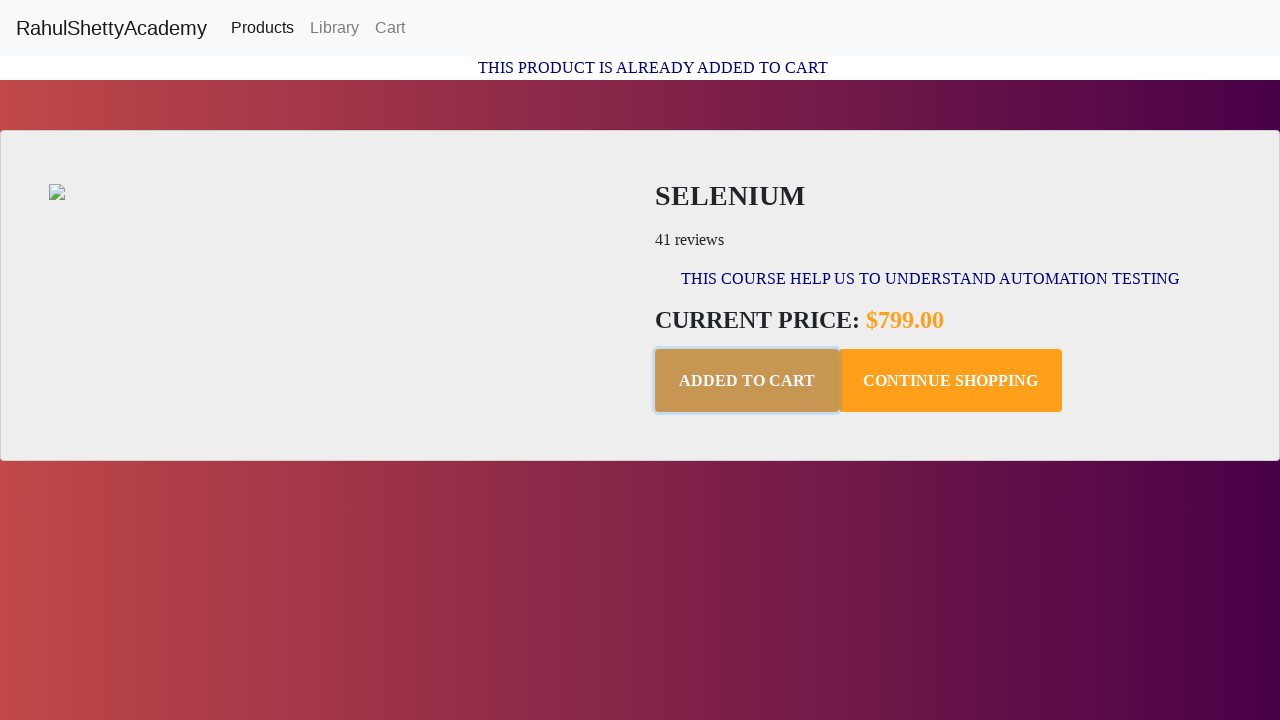

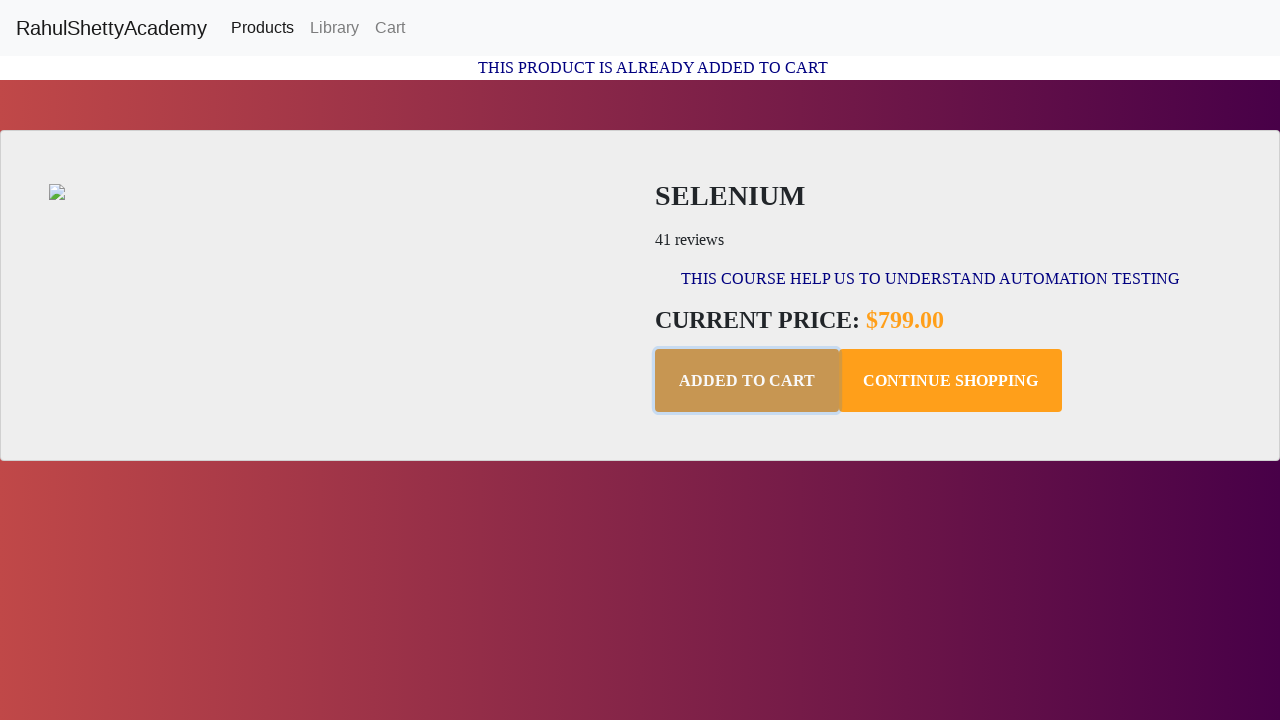